Clicks the "Input button" button and verifies the click confirmation message appears

Starting URL: https://test-with-me-app.vercel.app/learning/web-elements/elements/button

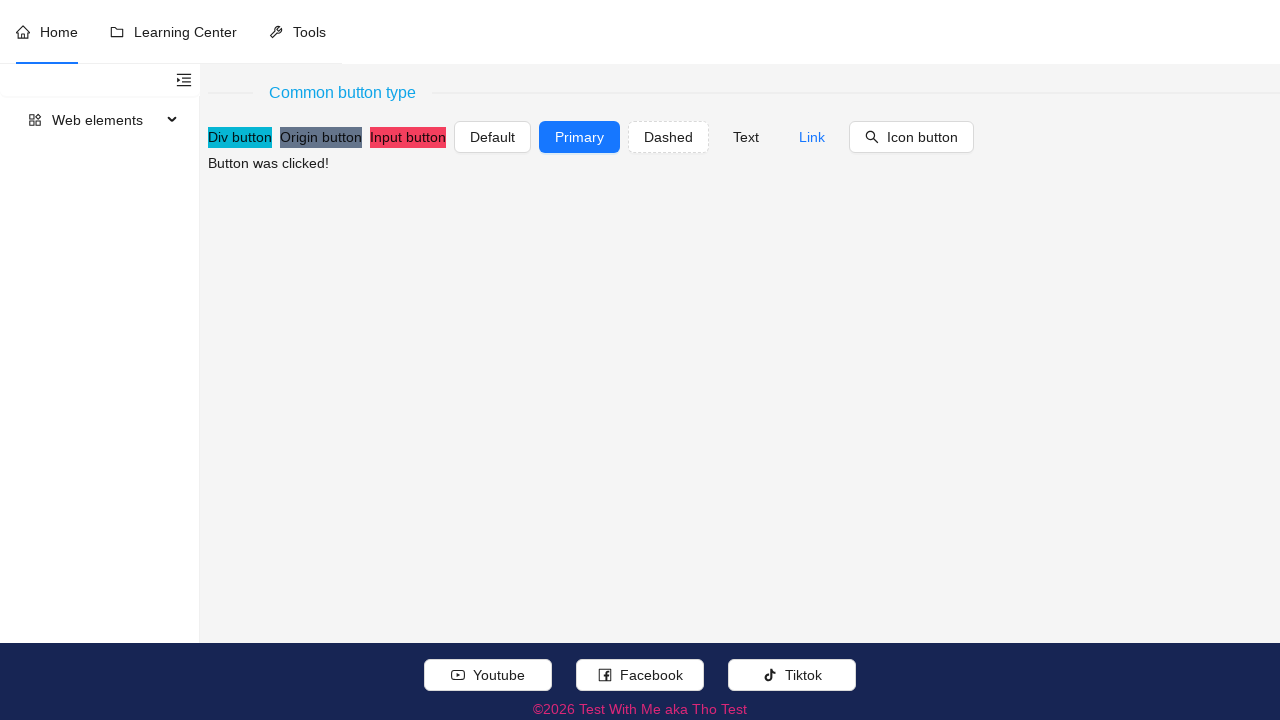

Clicked the 'Input button' button at (408, 137) on //button[normalize-space(.//text())='Input button'] | //*[@role='button' and nor
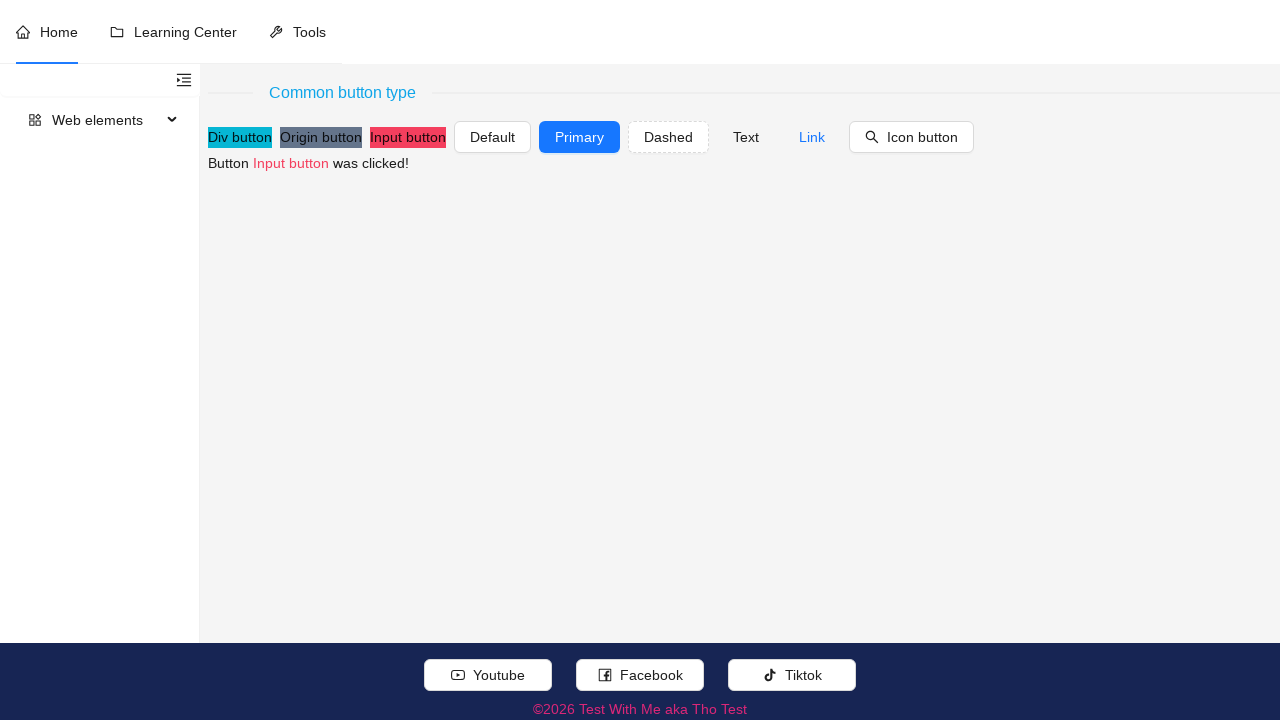

Verified click confirmation message appeared
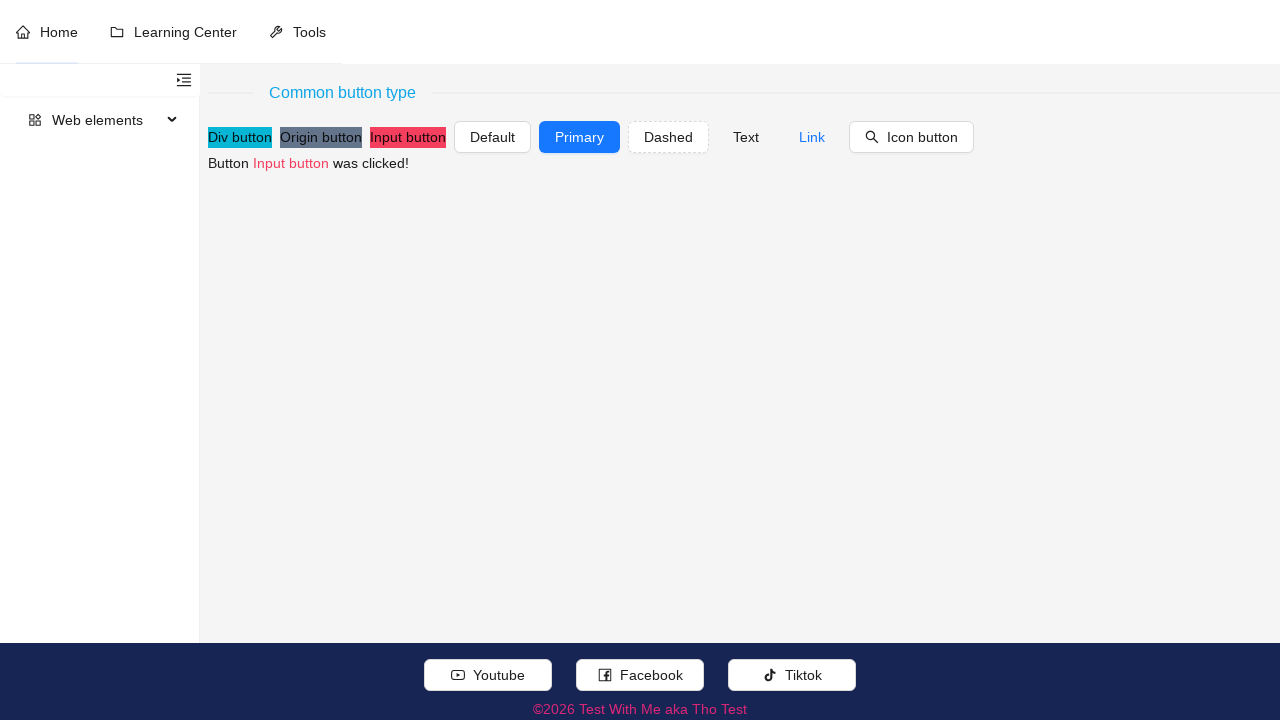

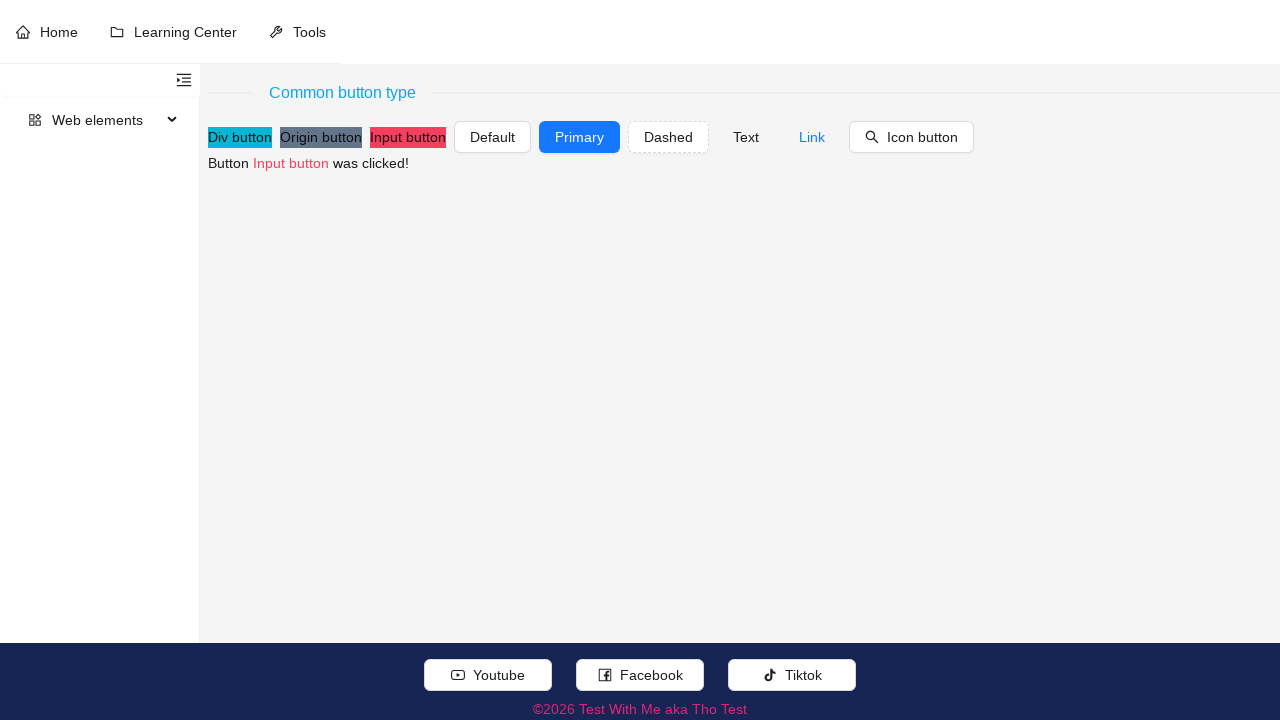